Tests registration form by dynamically finding required fields (marked with asterisk) and filling them, then submitting and verifying success

Starting URL: https://suninjuly.github.io/registration1.html

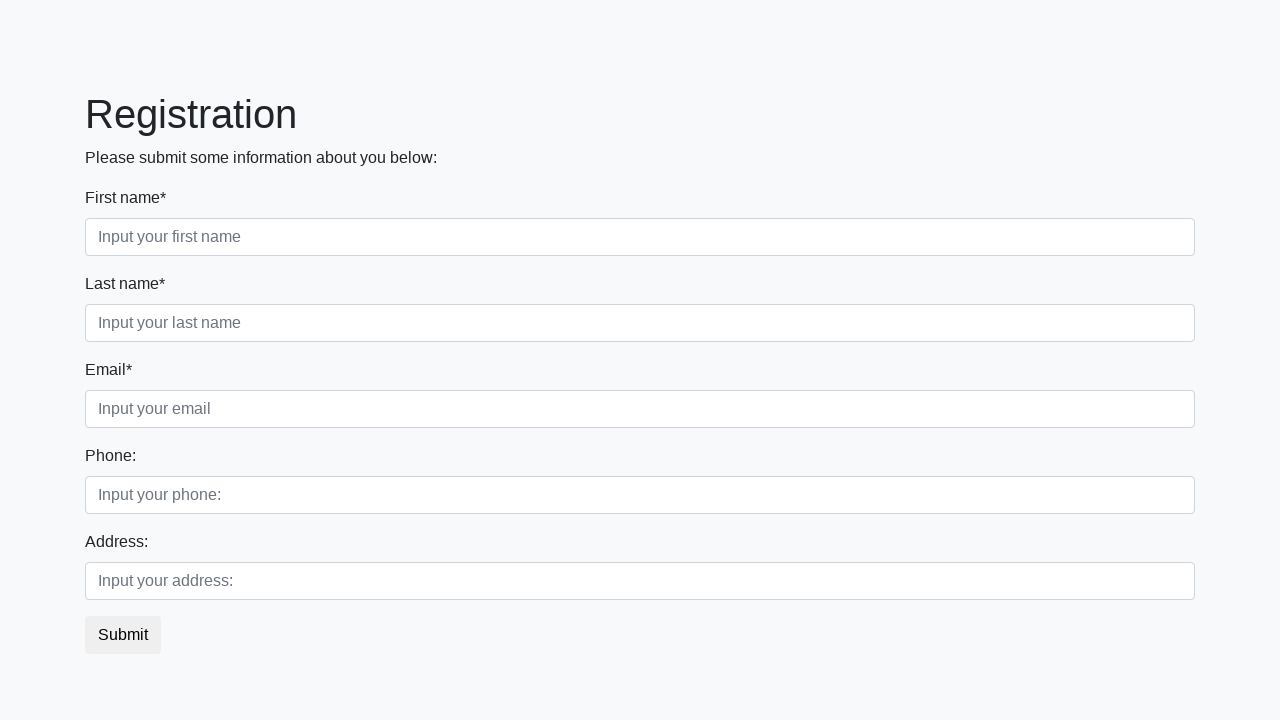

Navigated to registration form page
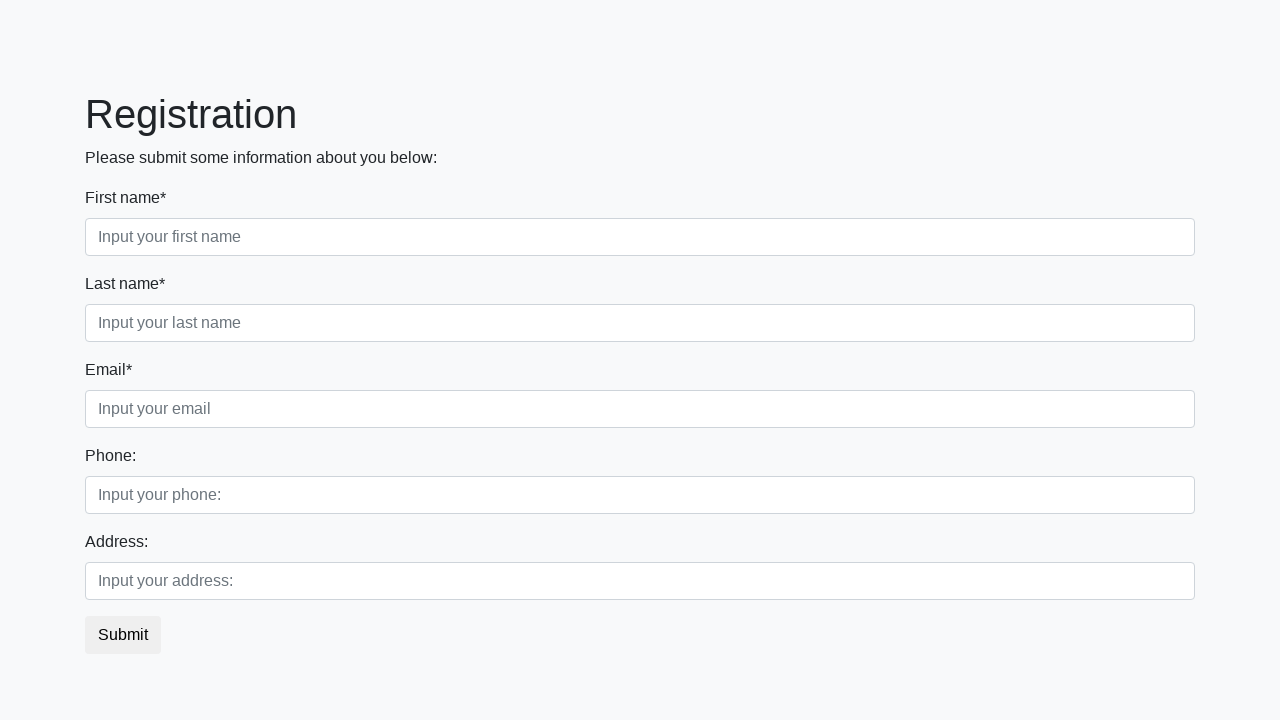

Located all label elements on the form
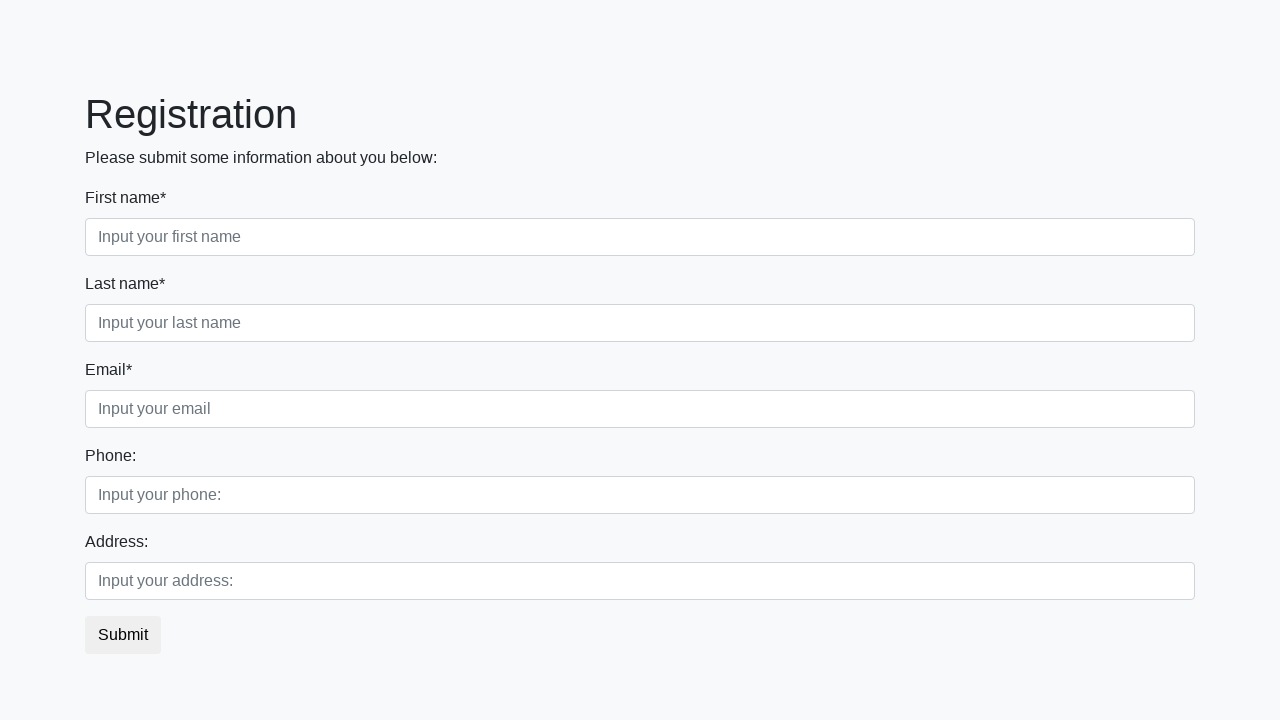

Located all input elements on the form
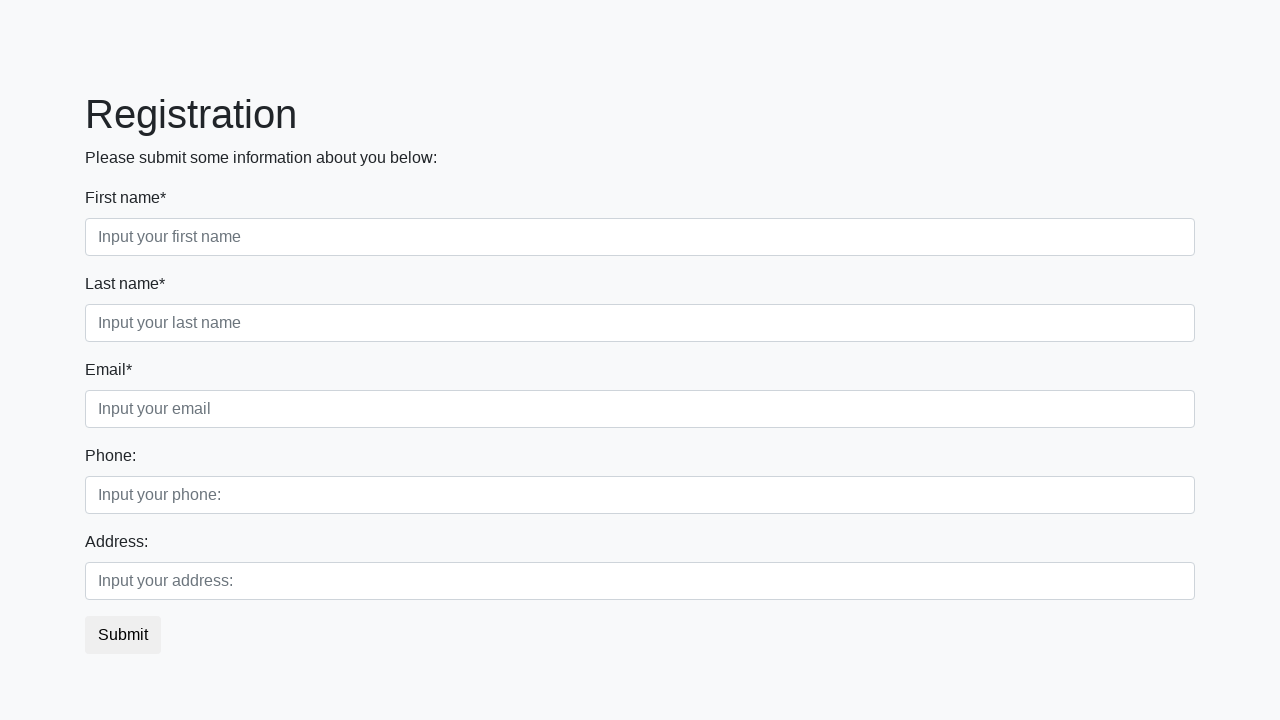

Filled required field 'First name*' with data on input >> nth=0
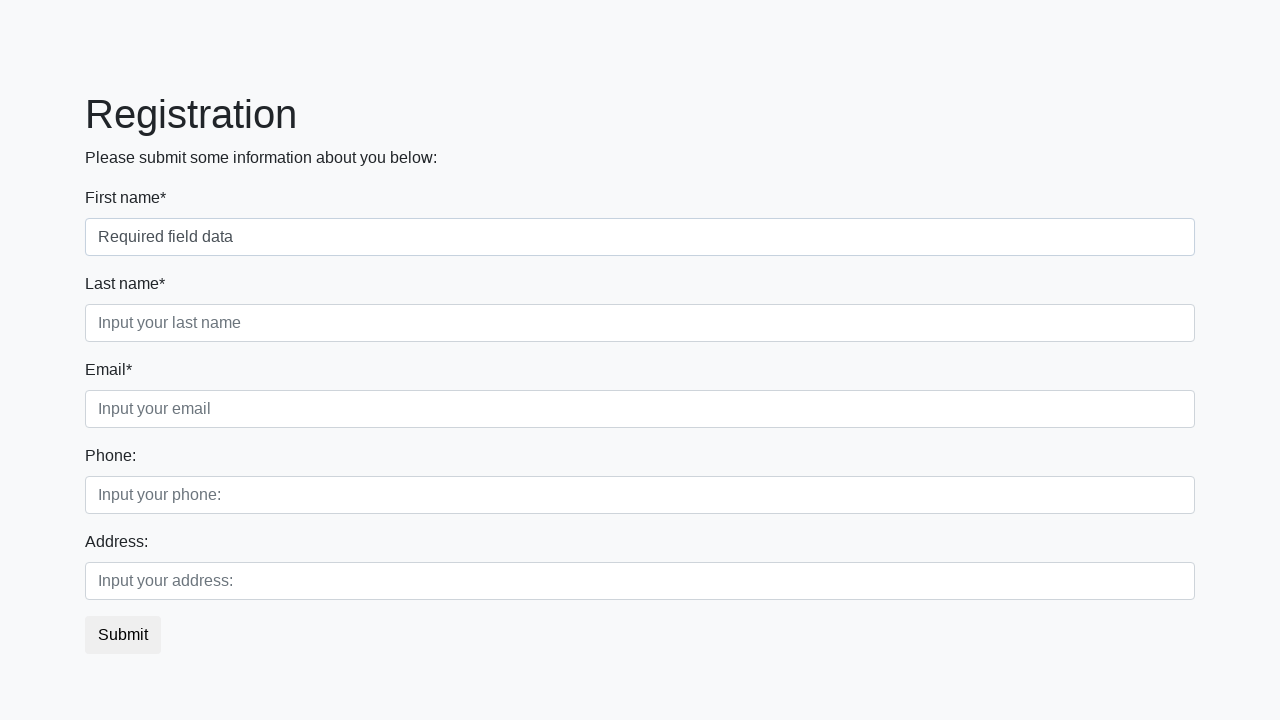

Filled required field 'Last name*' with data on input >> nth=1
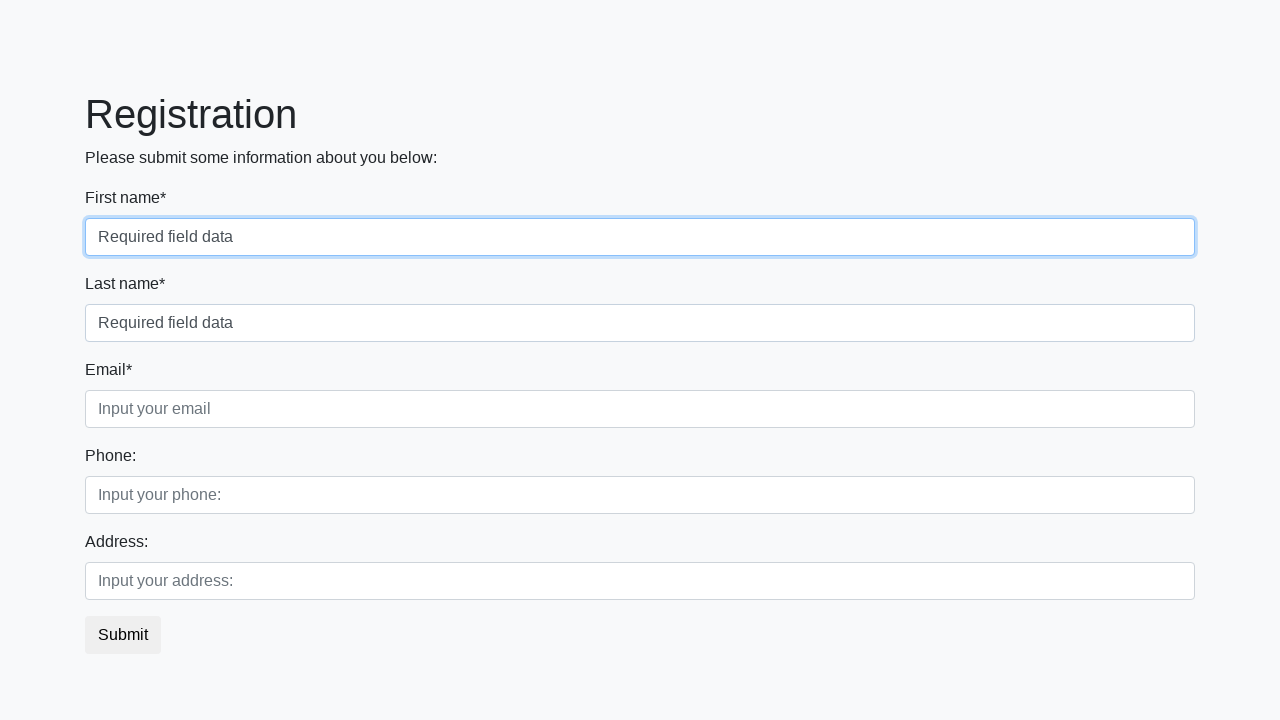

Filled required field 'Email*' with data on input >> nth=2
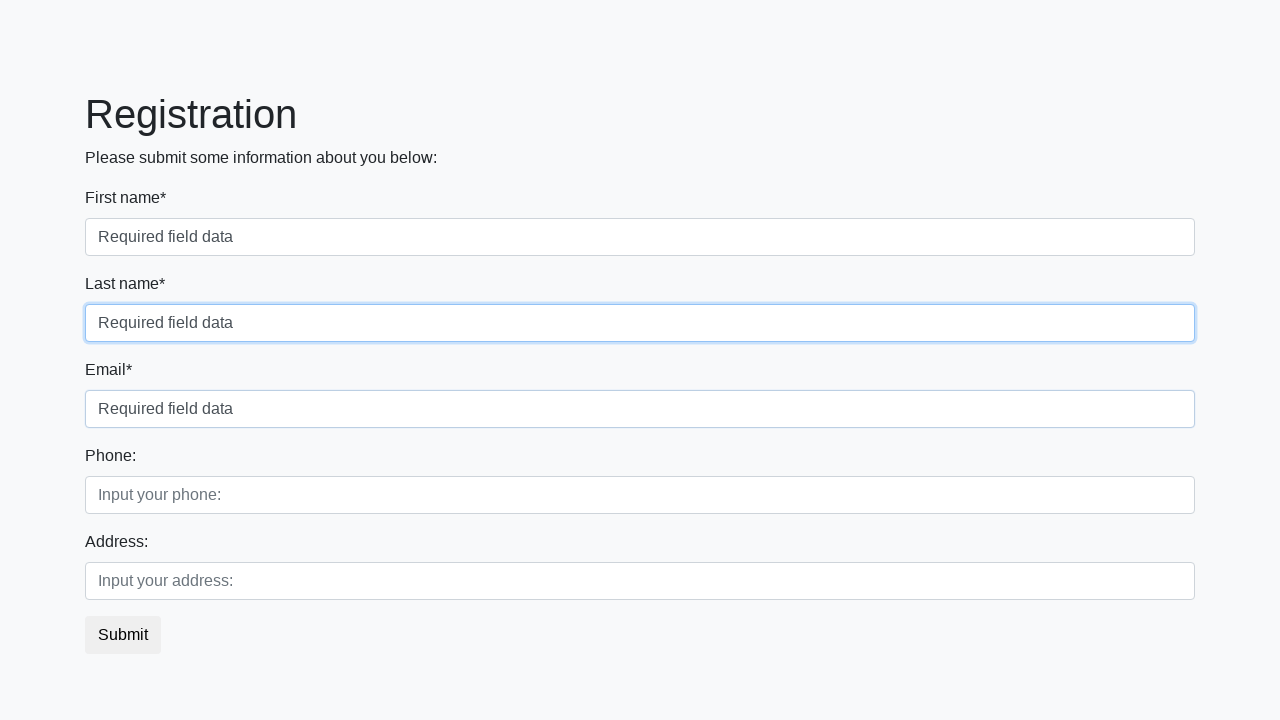

Clicked submit button to register at (123, 635) on button.btn
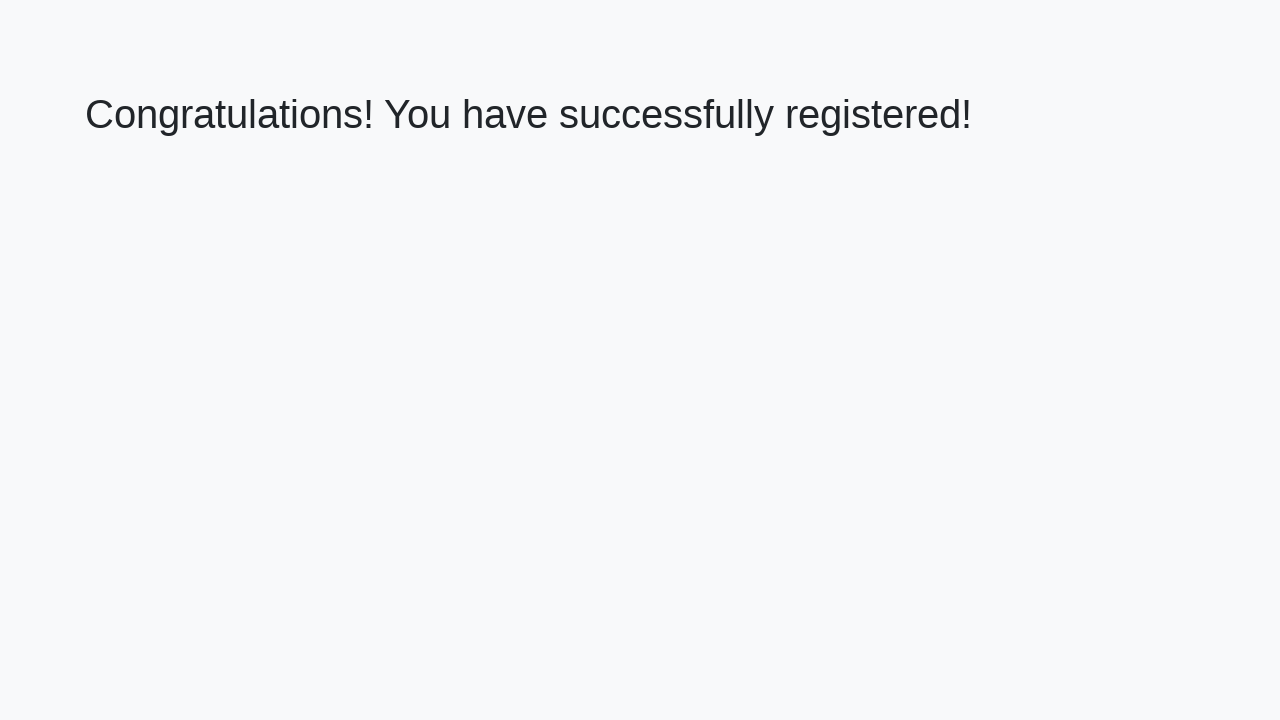

Success message header loaded
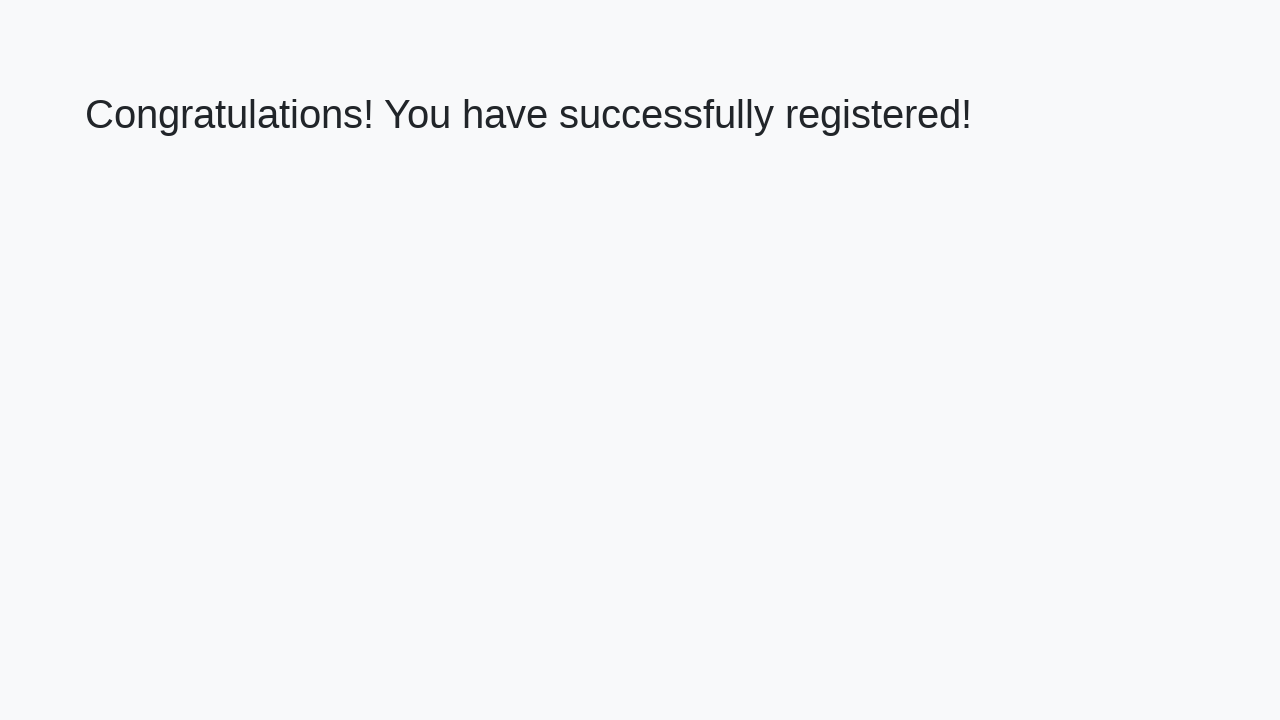

Retrieved success message text: 'Congratulations! You have successfully registered!'
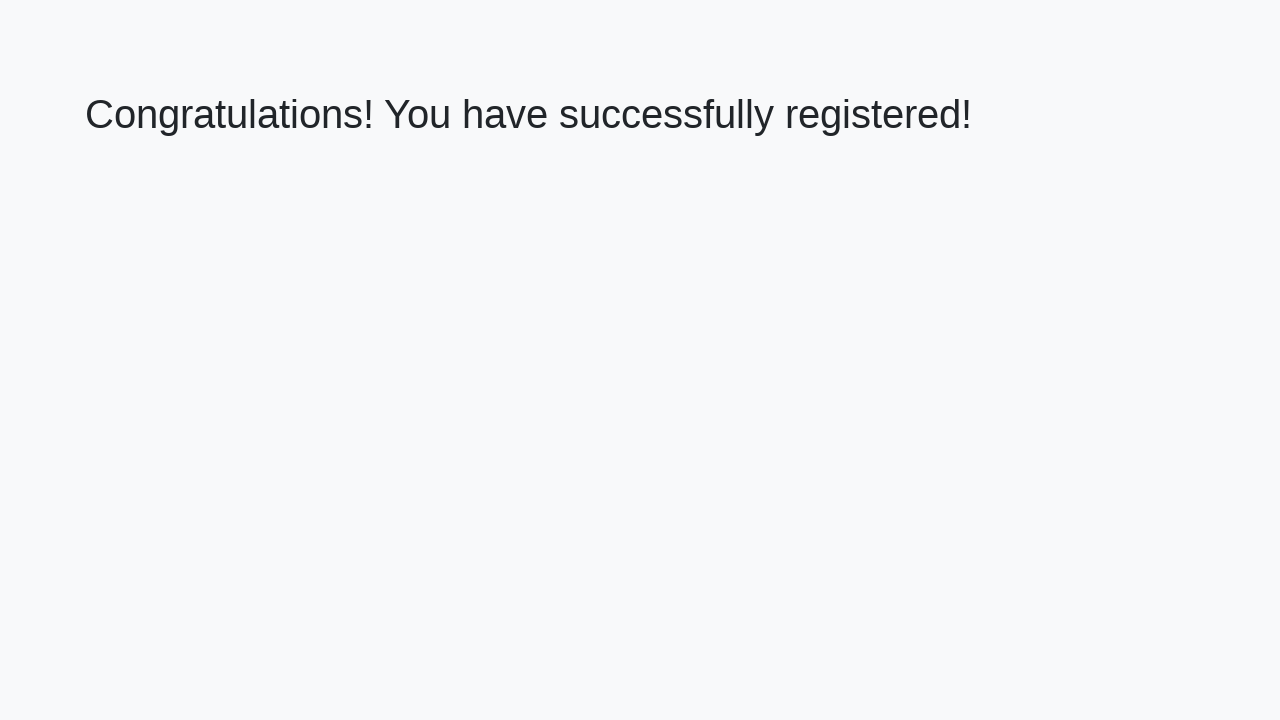

Verified registration success message matches expected text
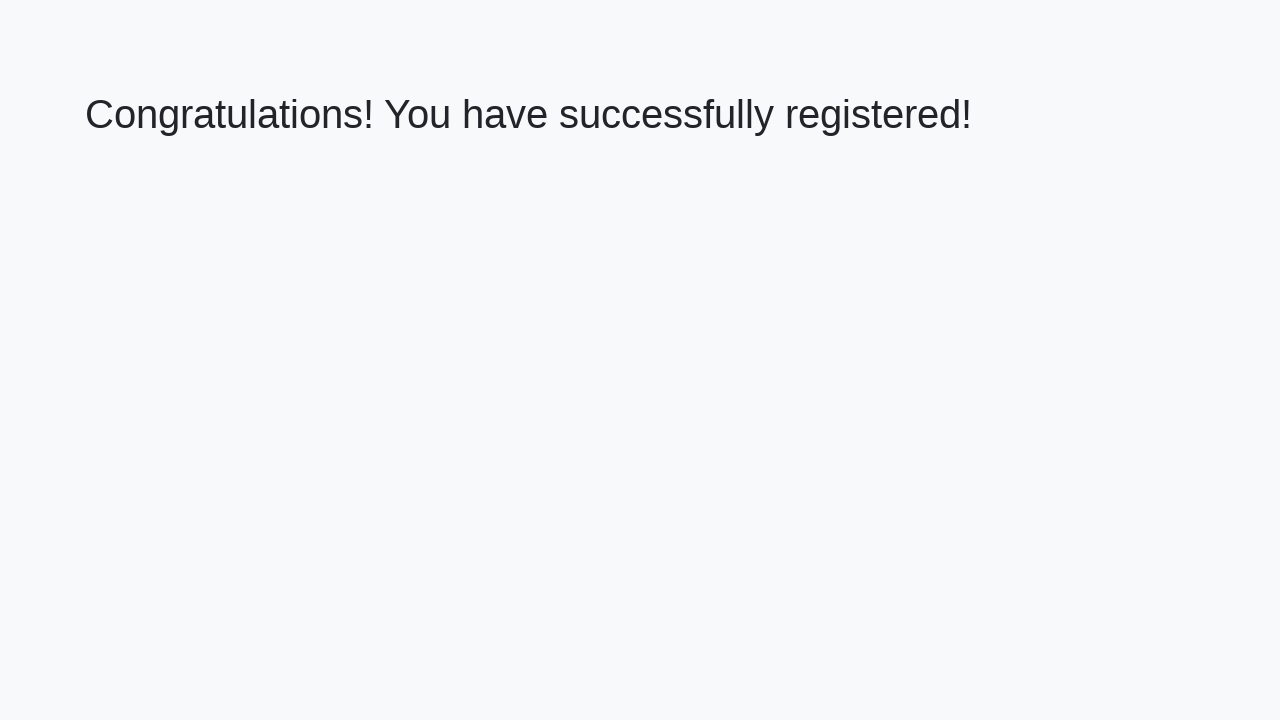

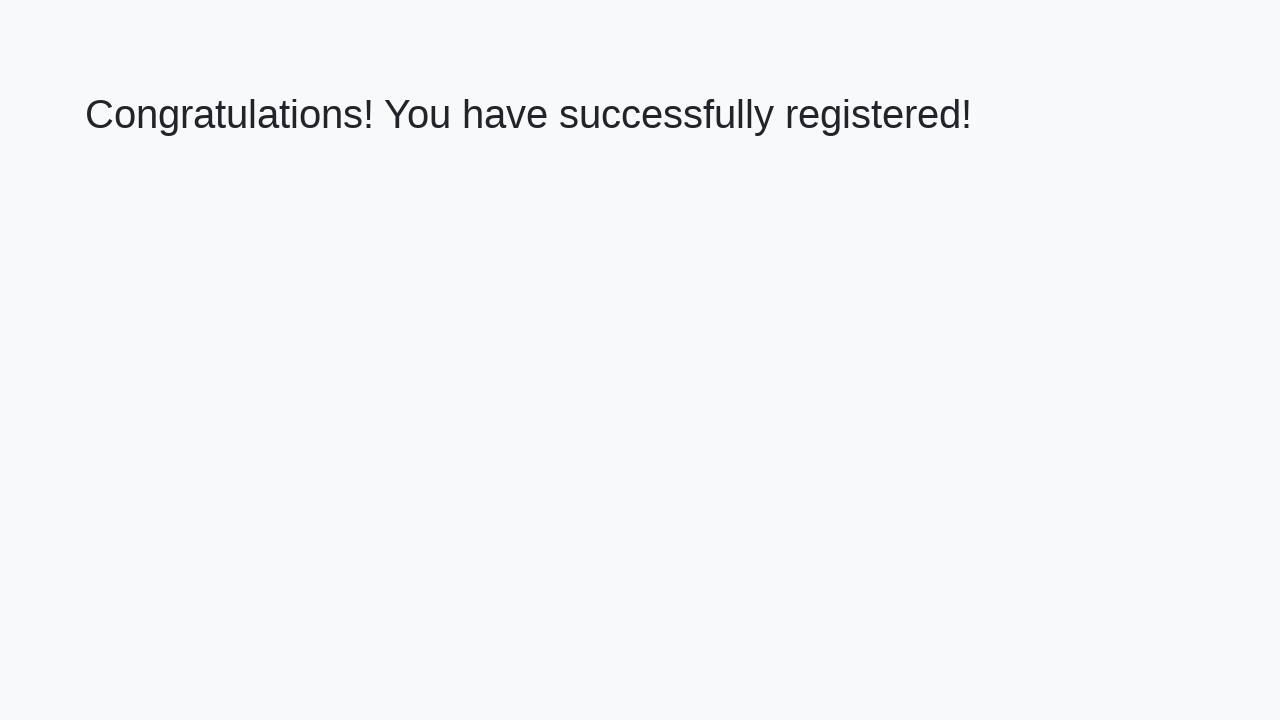